Tests adding a laptop product to the shopping cart on demoblaze.com by navigating to the laptops category, selecting a product, adding it to basket, and verifying it appears in the cart.

Starting URL: https://www.demoblaze.com/

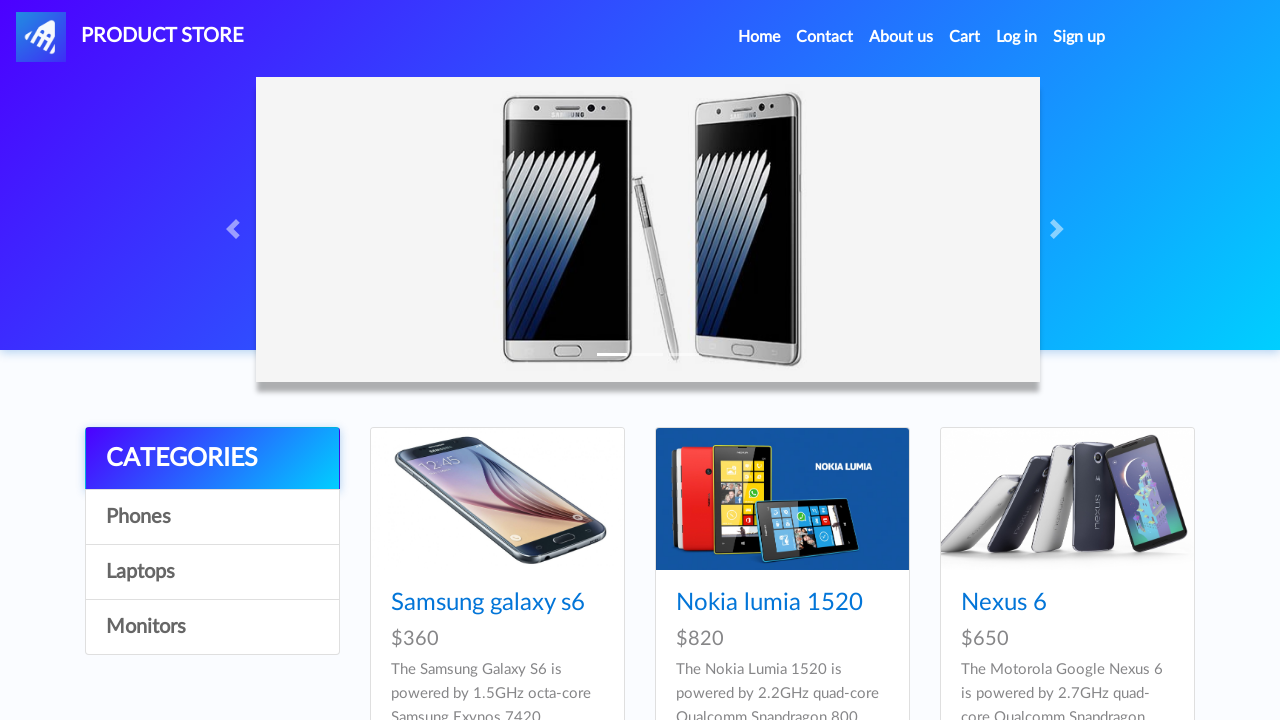

Clicked on Laptops category at (212, 572) on a[onclick="byCat('notebook')"]
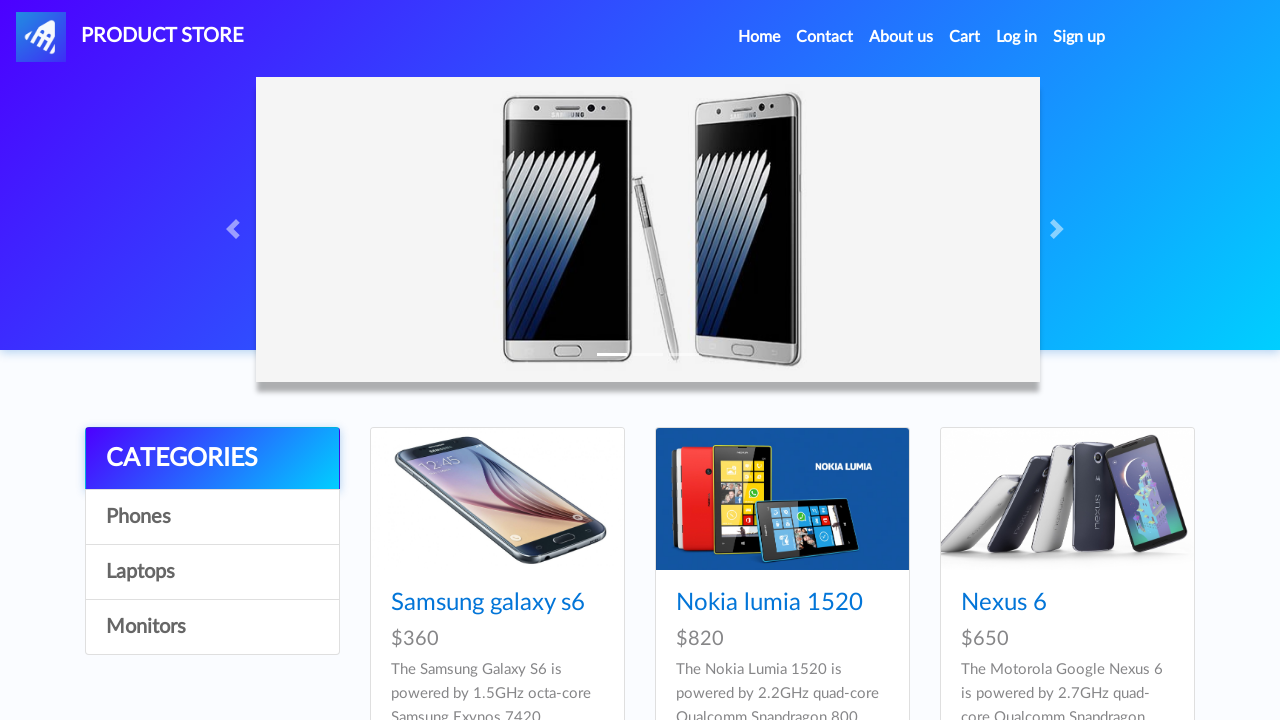

Waited for laptop products to load
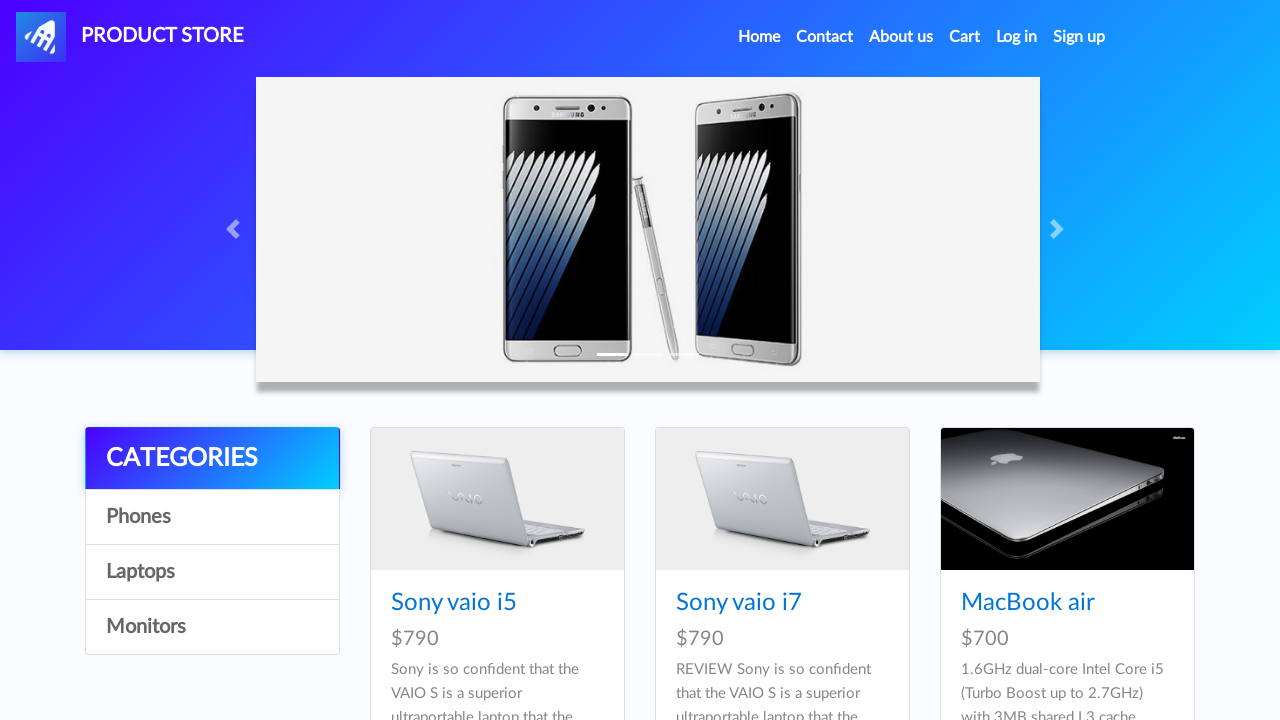

Clicked on first laptop product at (454, 603) on #tbodyid > div:nth-child(1) > div > div > h4 > a
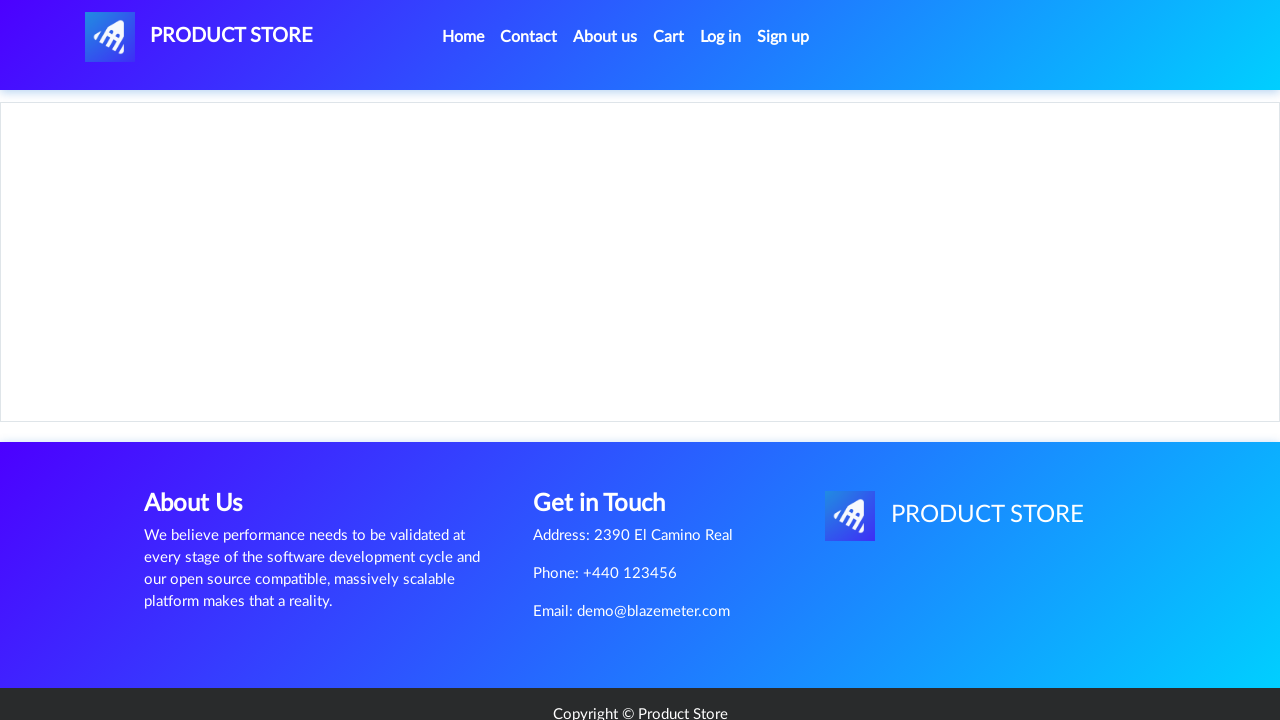

Waited for Add to Cart button to load
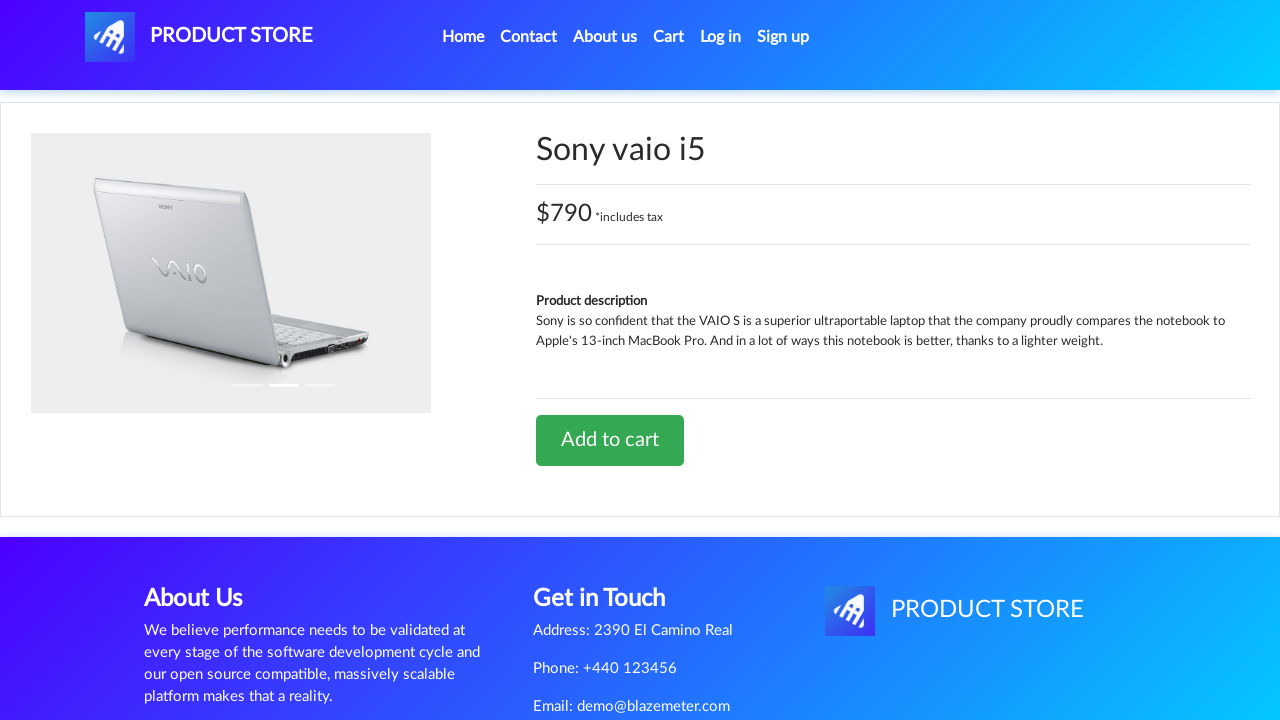

Clicked Add to Cart button at (610, 440) on #tbodyid > div.row > div > a
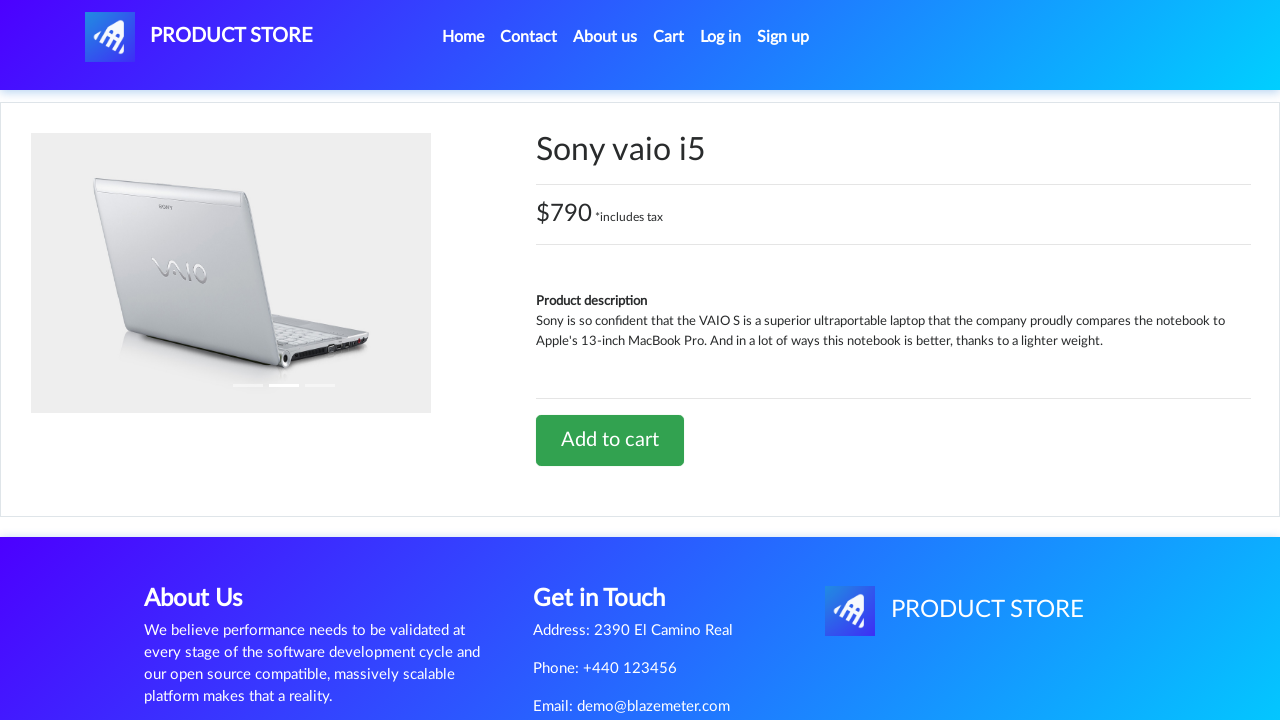

Set up dialog handler to accept alerts
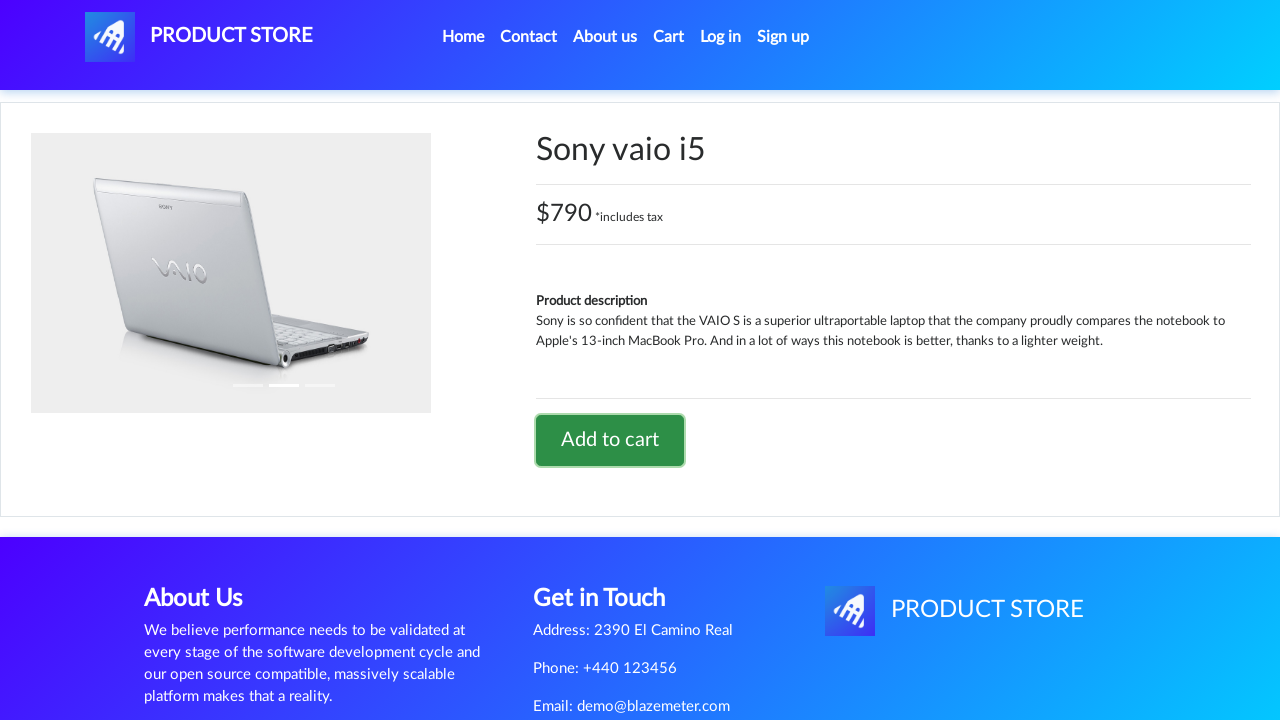

Waited for alert confirmation
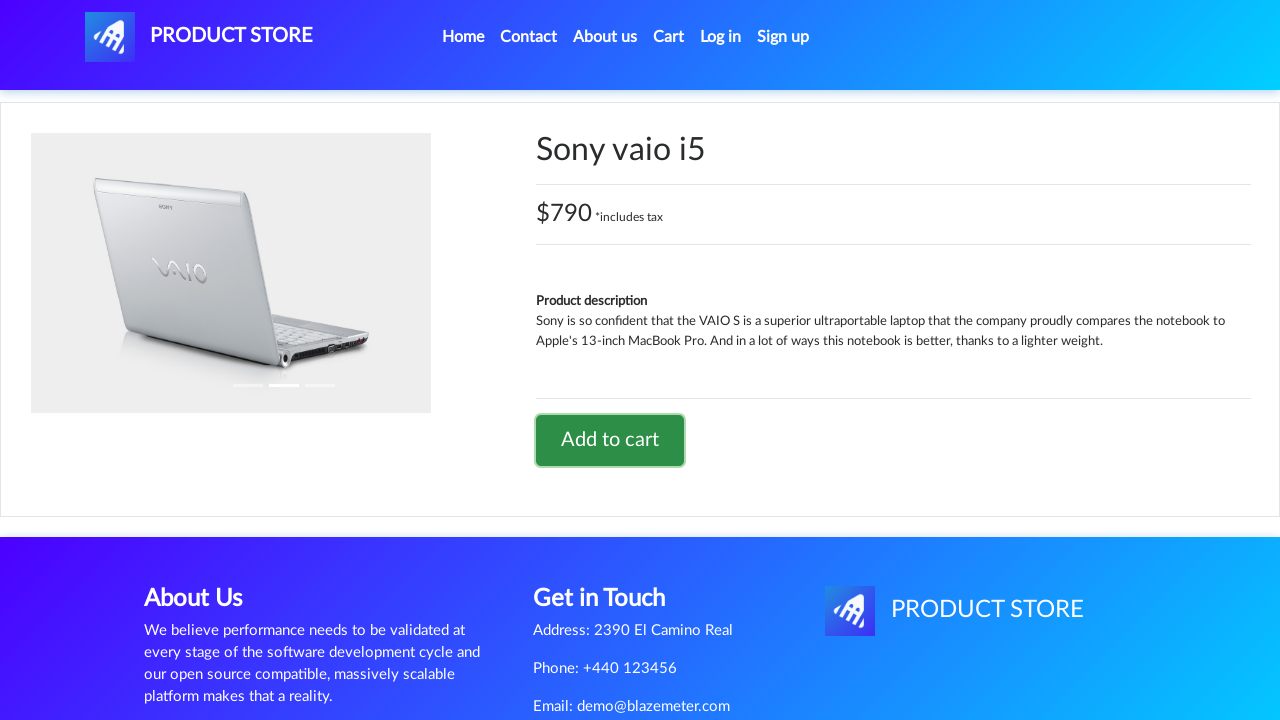

Clicked on Cart button to navigate to shopping cart at (669, 37) on #cartur
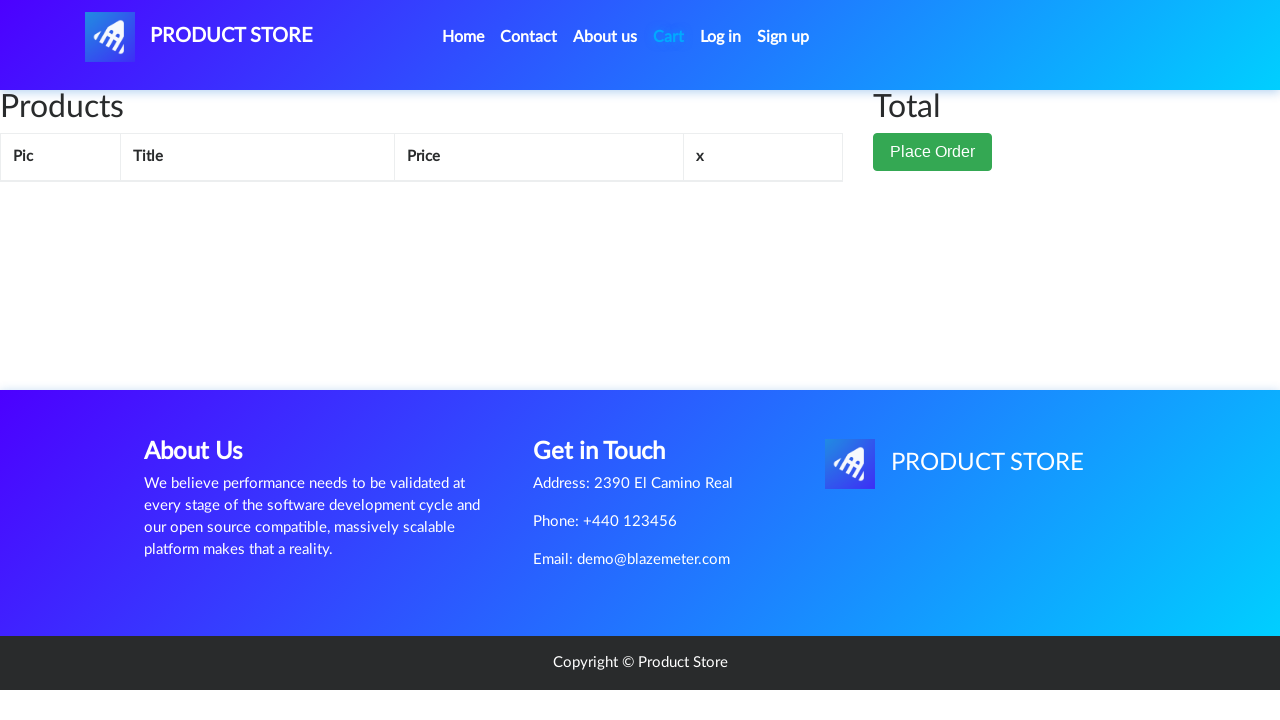

Verified laptop product appears in shopping cart
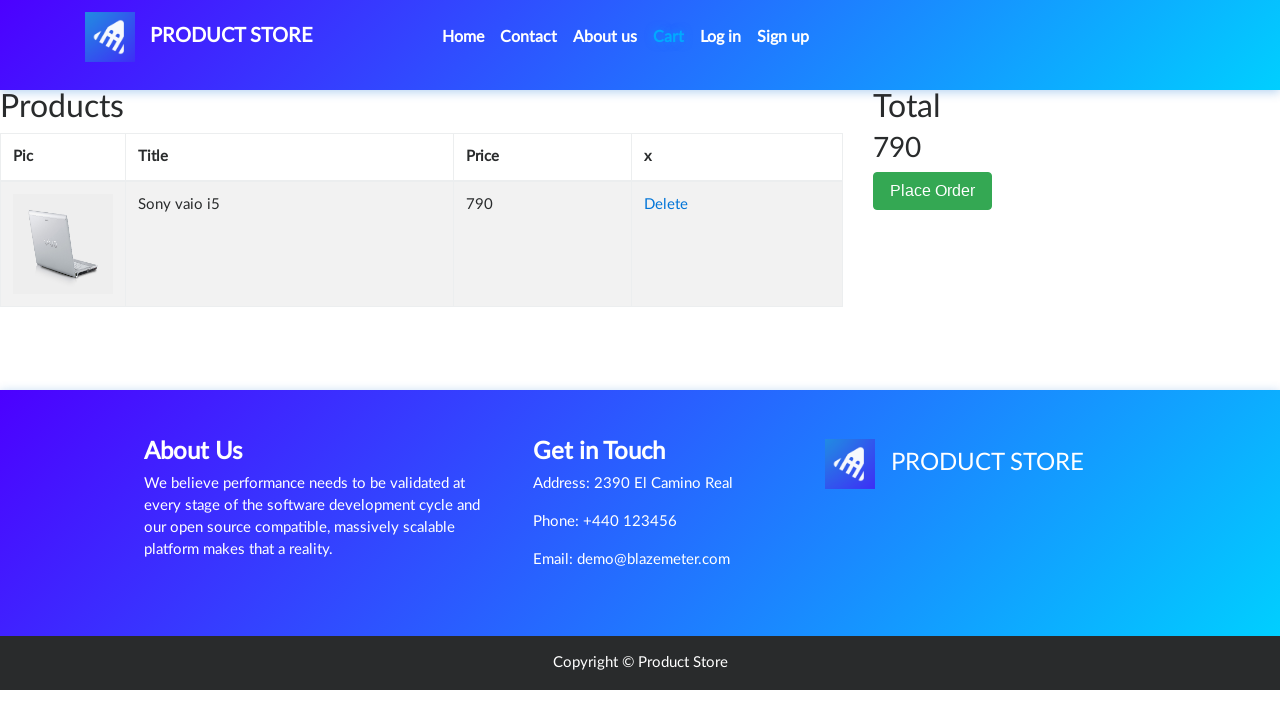

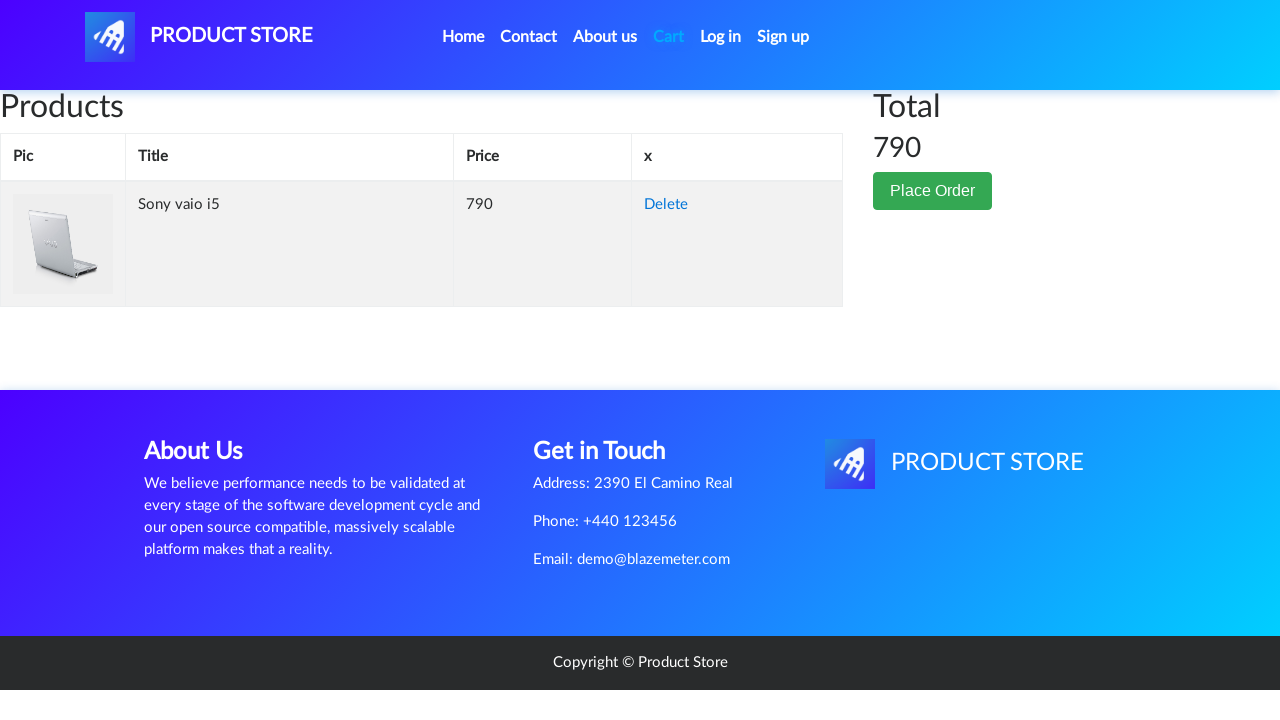